Tests dynamic loading by clicking a button and verifying the "Hello World!" text appears after waiting 5 seconds

Starting URL: https://automationfc.github.io/dynamic-loading/

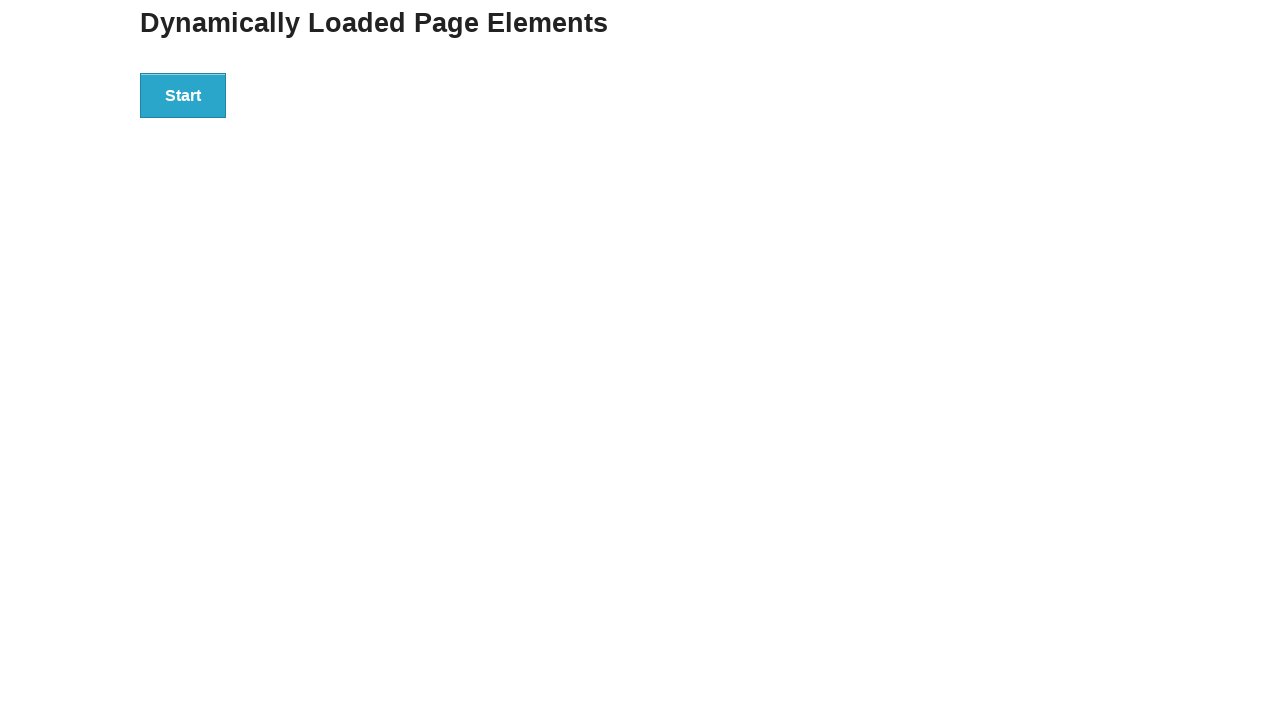

Clicked the start button to trigger dynamic loading at (183, 95) on div#start>button
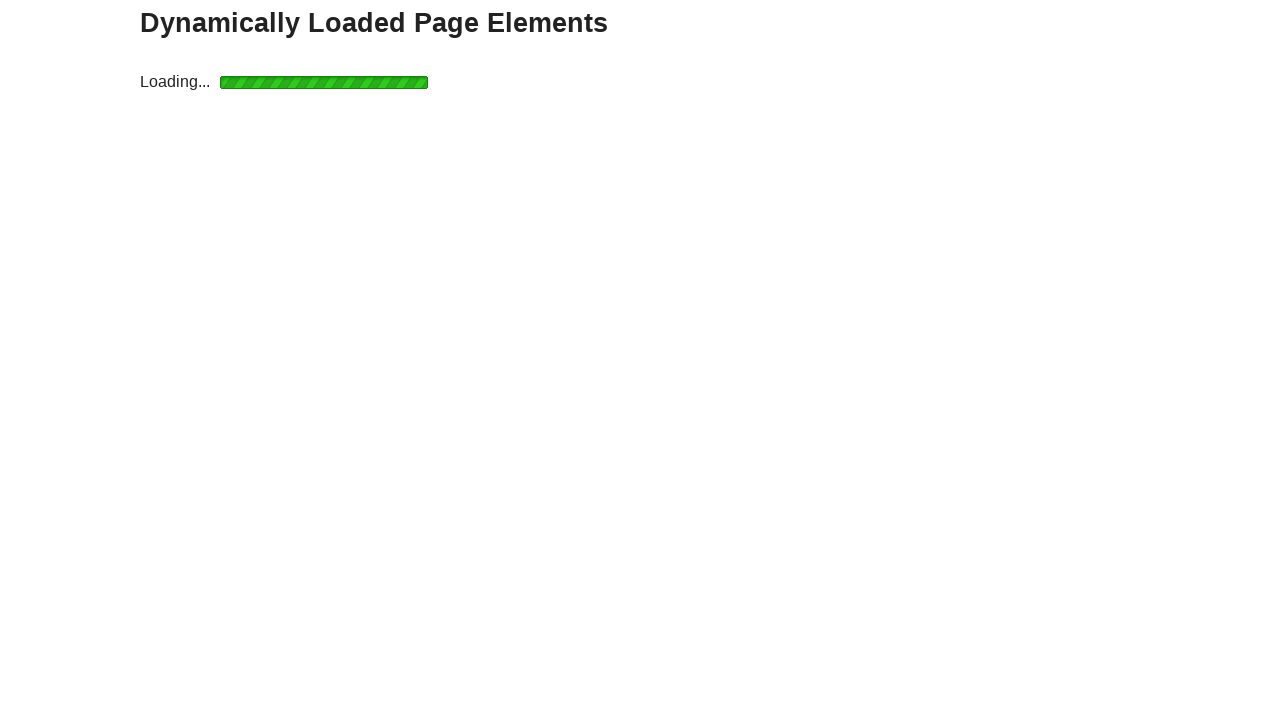

Waited 5 seconds for dynamic content to load
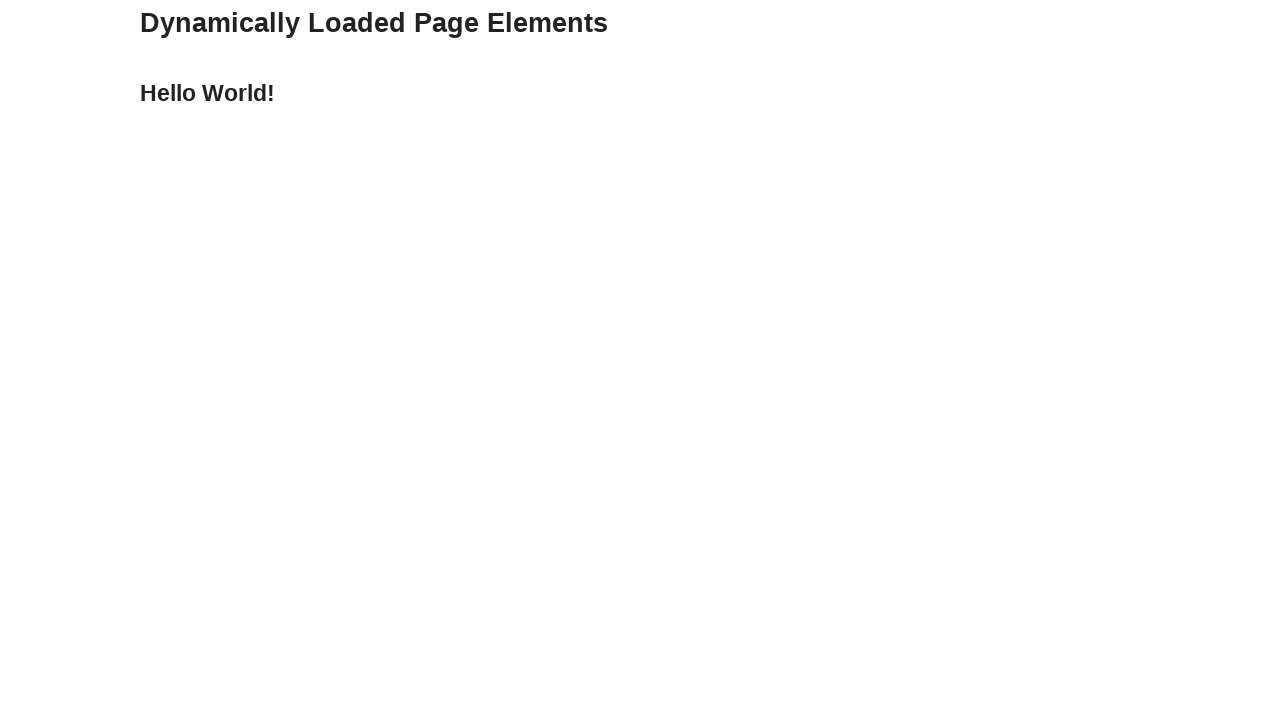

Verified 'Hello World!' text appears after dynamic loading
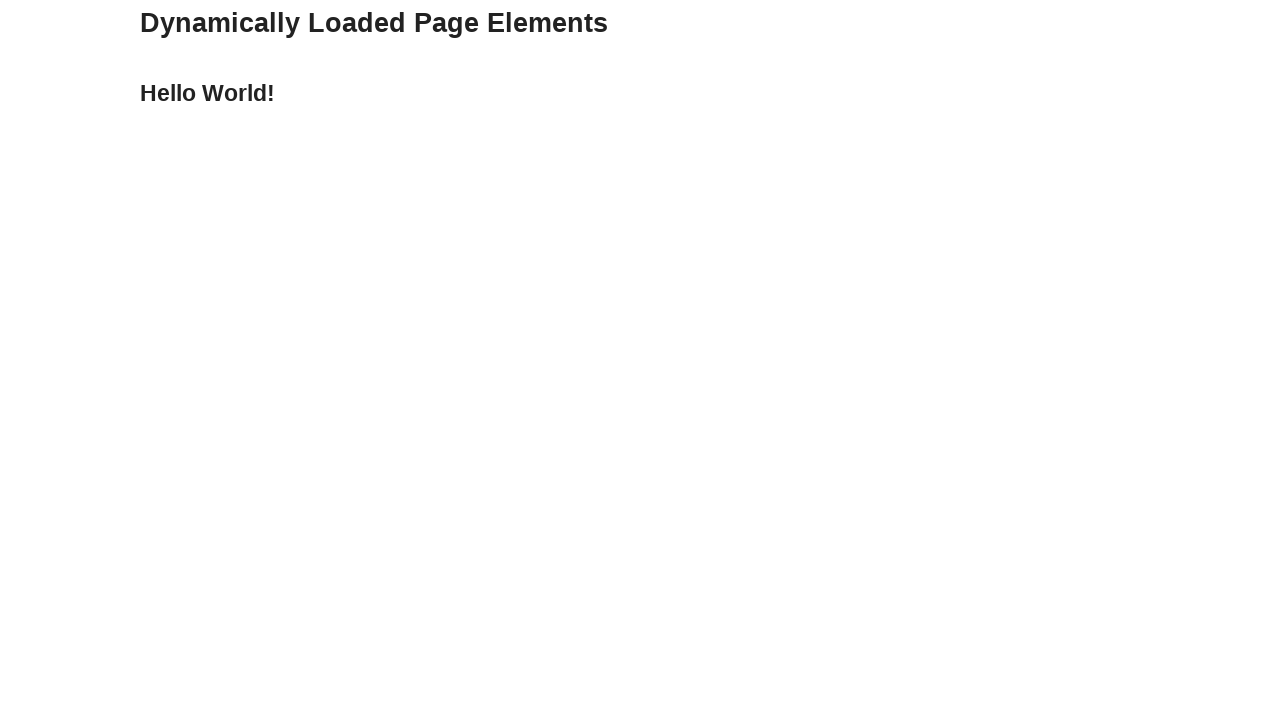

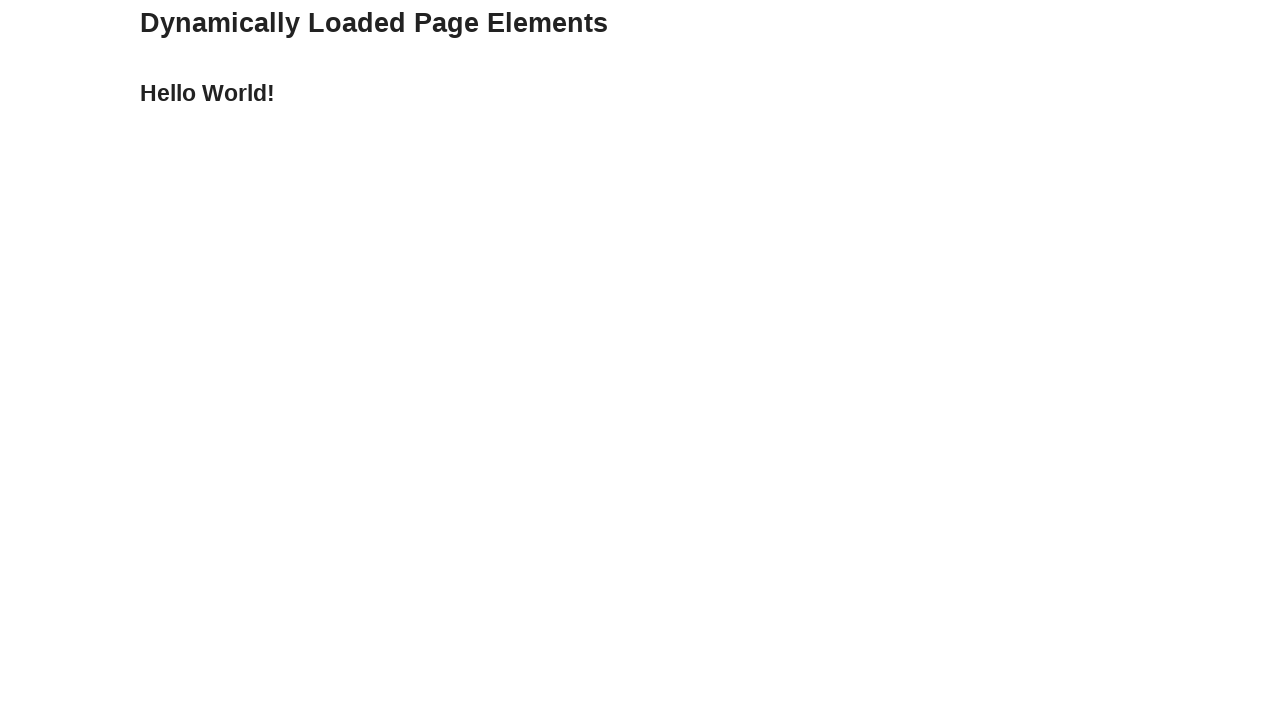